Tests a math problem form by extracting two numbers from the page, calculating their sum, selecting the result from a dropdown, and submitting the form

Starting URL: https://suninjuly.github.io/selects1.html

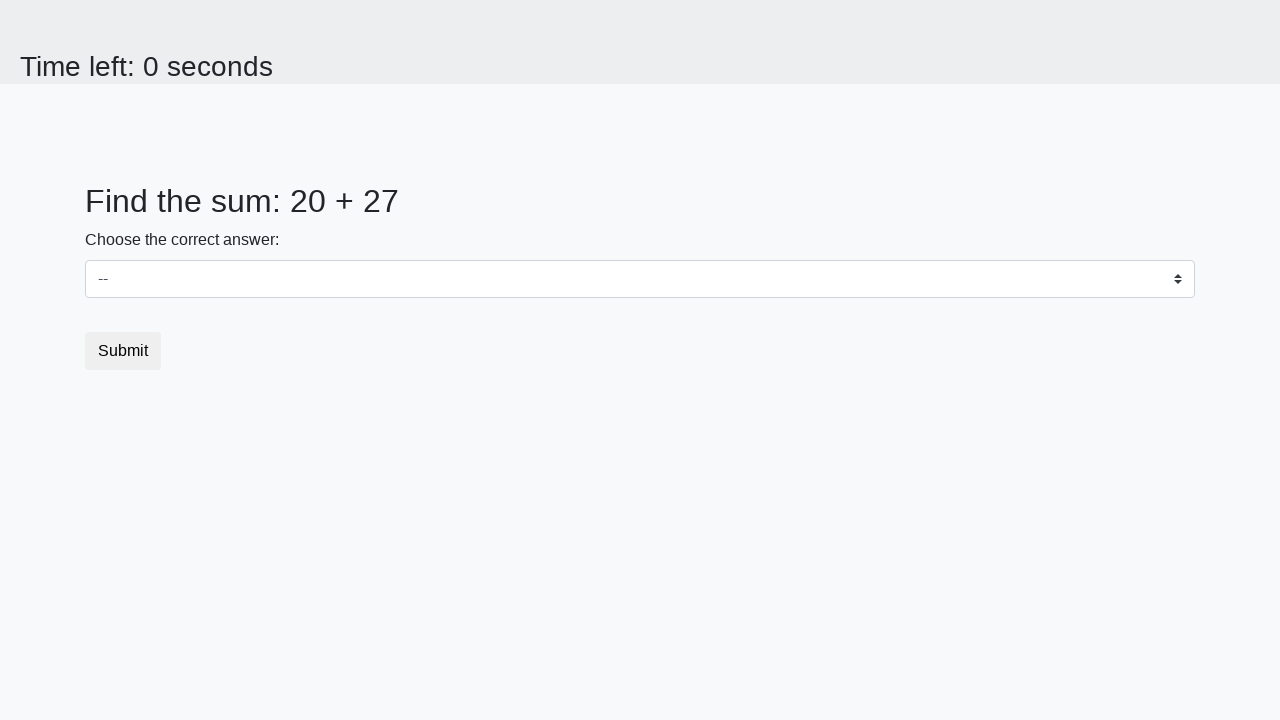

Extracted first number from #num1 element
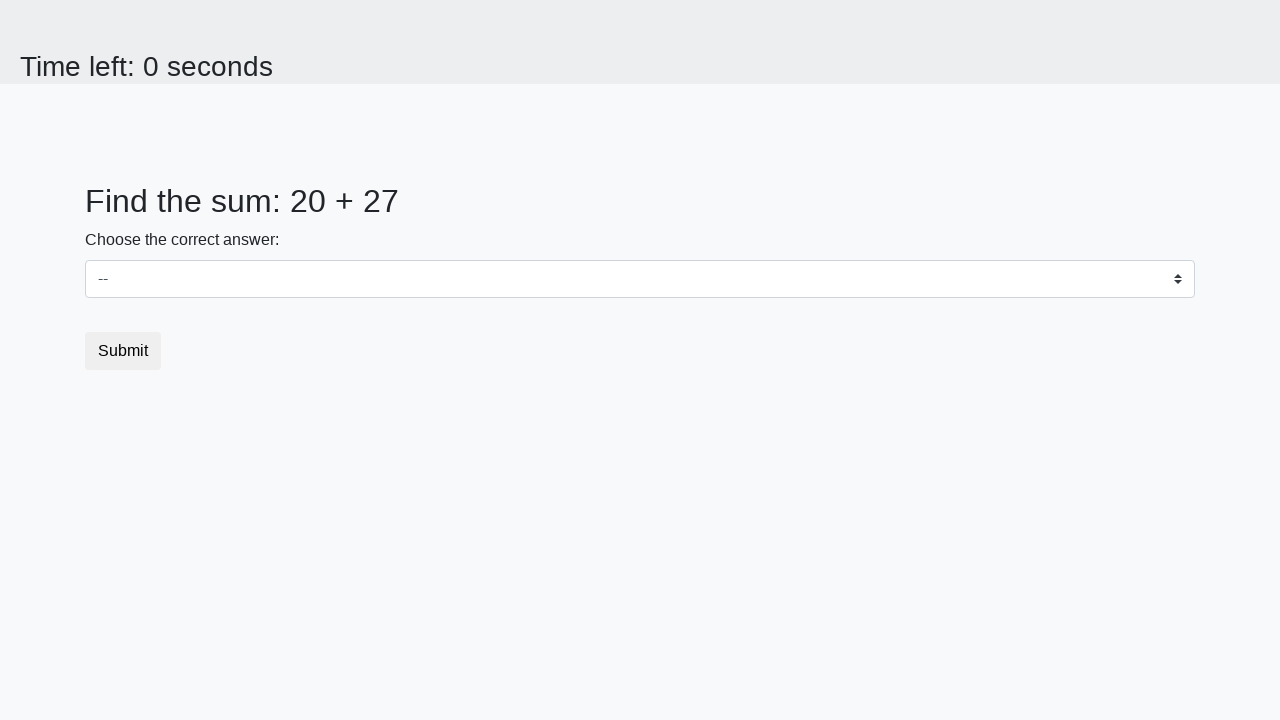

Extracted second number from #num2 element
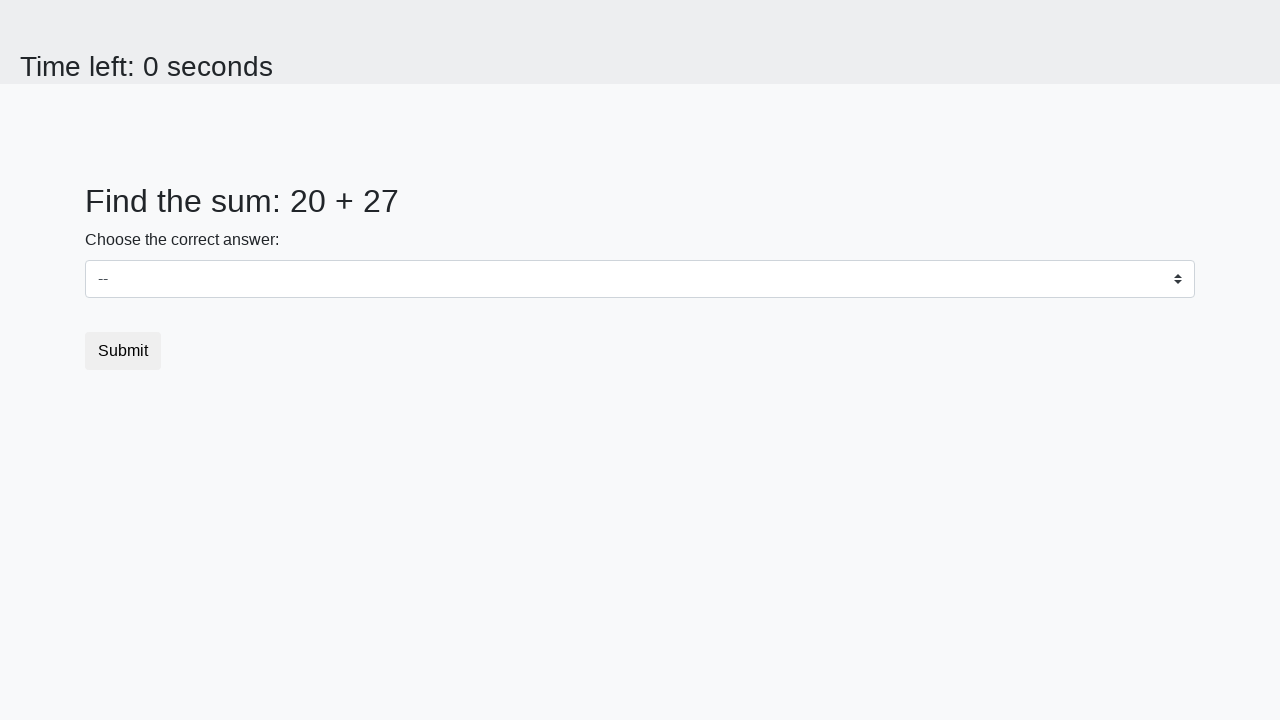

Calculated sum of 20 + 27 = 47
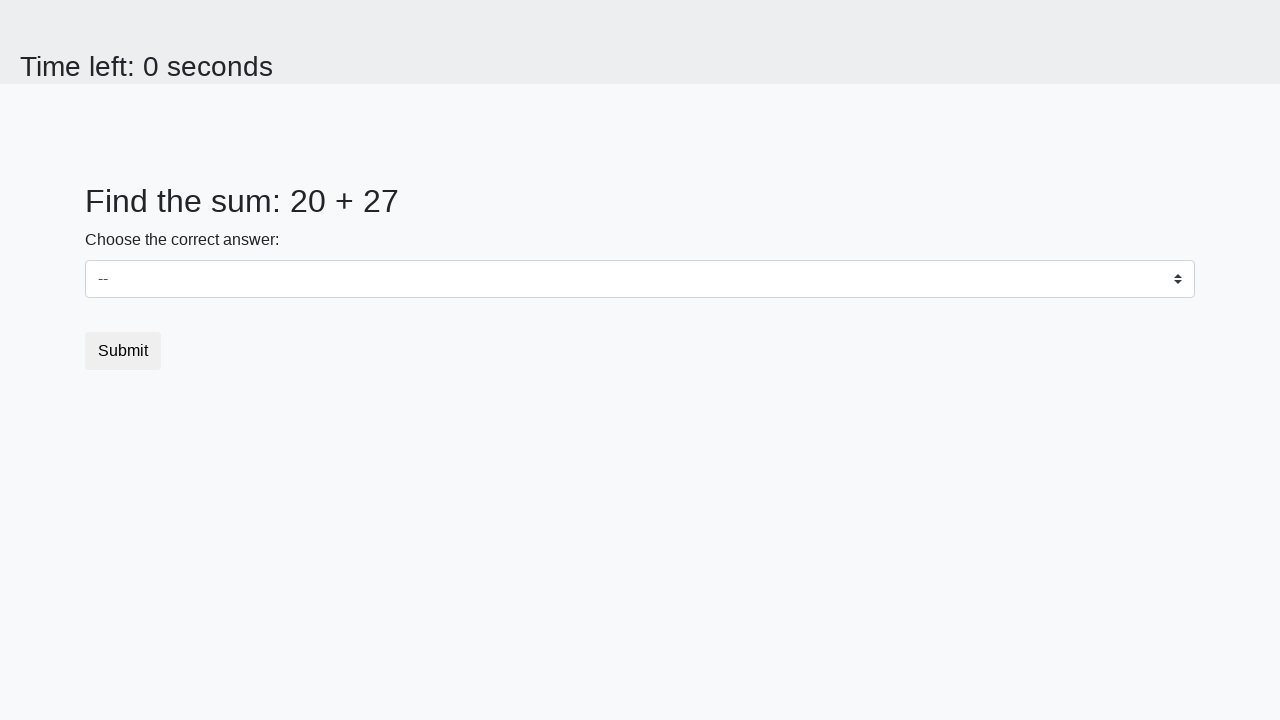

Selected sum value '47' from dropdown on select
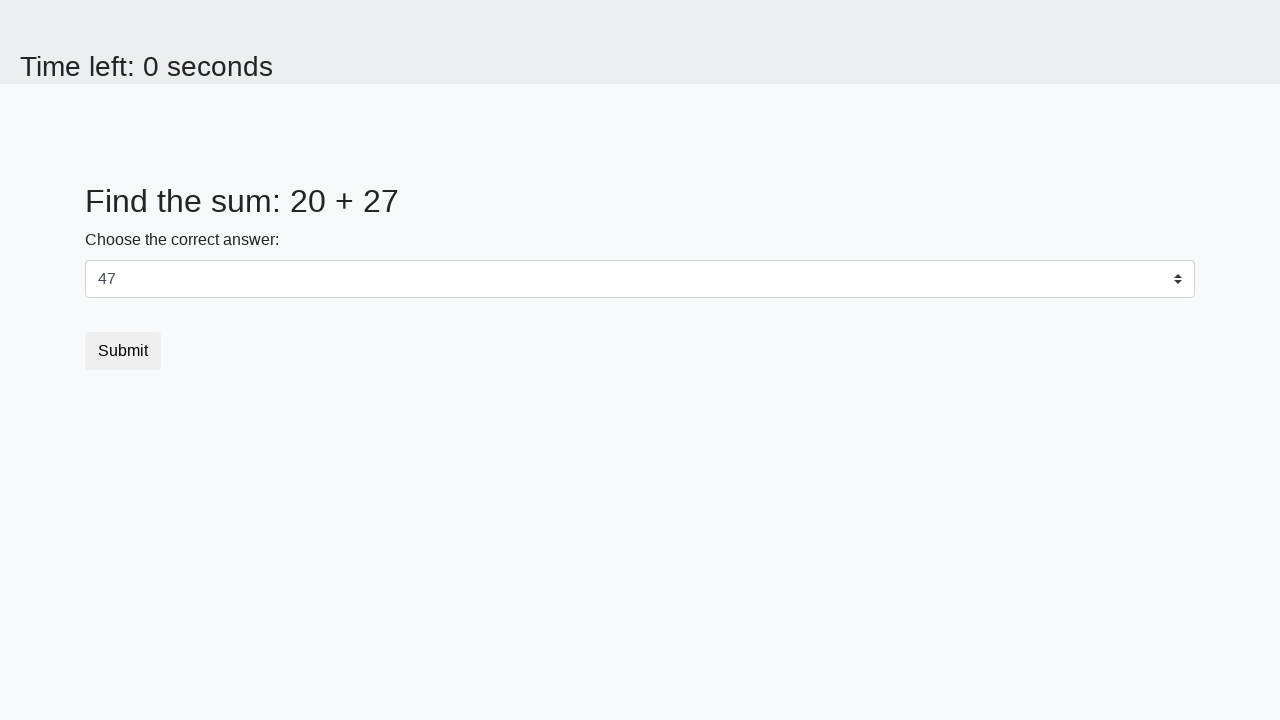

Clicked submit button to submit the form at (123, 351) on .btn
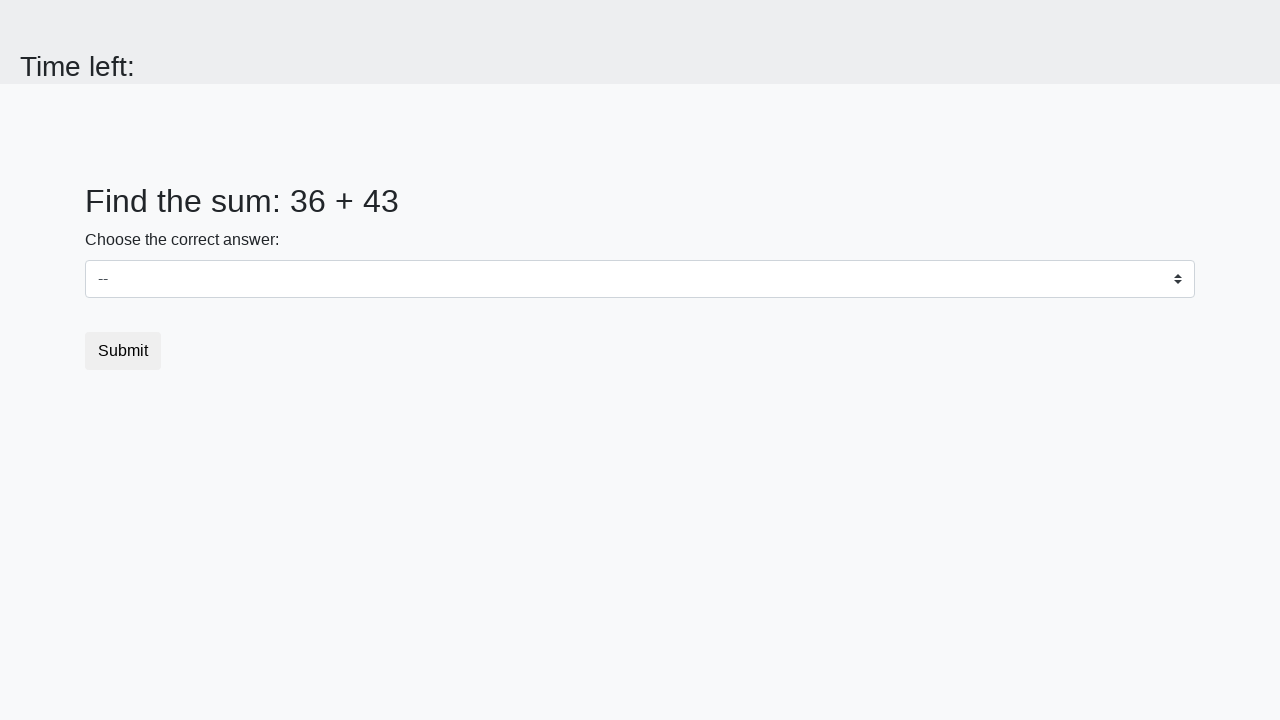

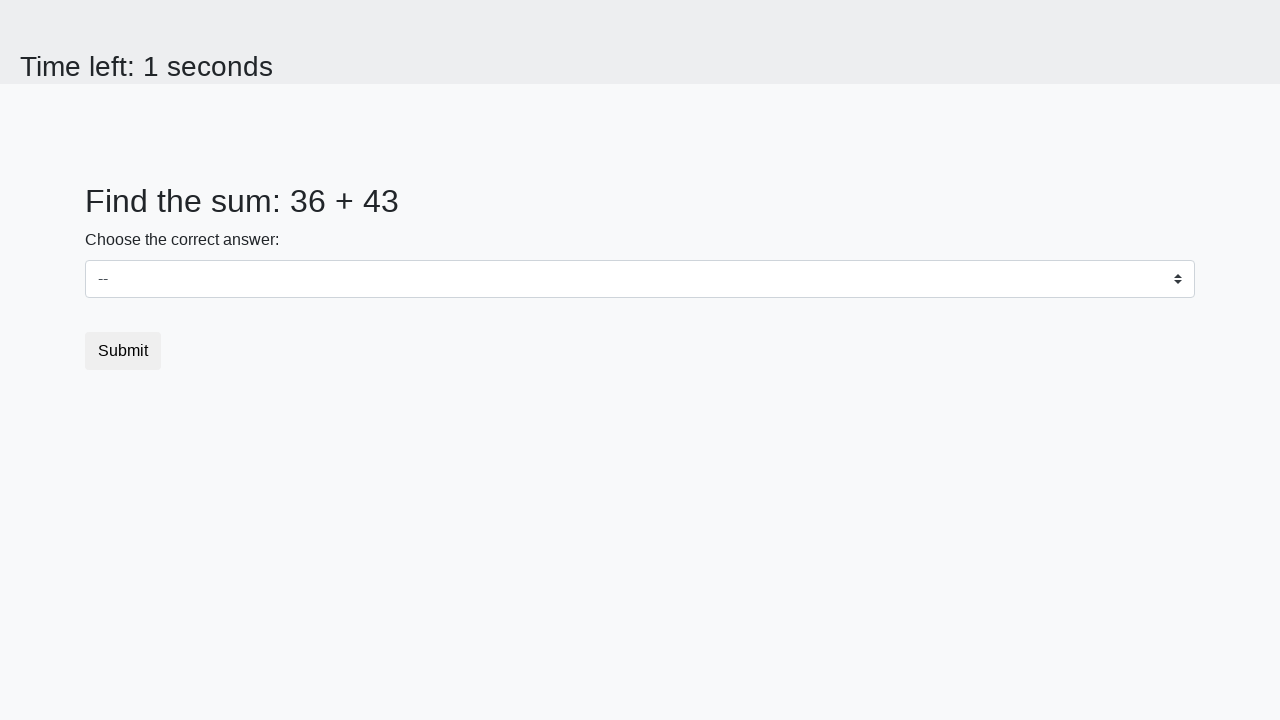